Tests the visibility toggle functionality of a hidden element by clicking a button to show/hide a div element

Starting URL: https://www.w3schools.com/howto/howto_js_toggle_hide_show.asp

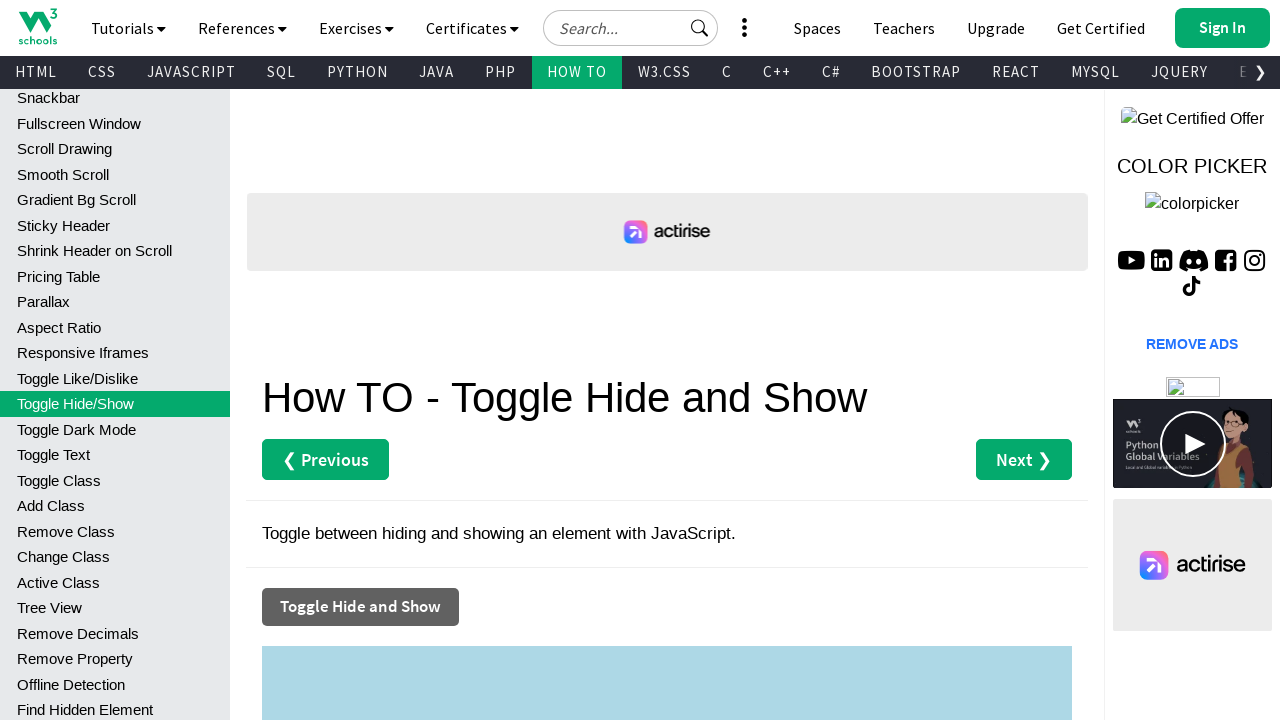

Checked initial visibility of hidden div element
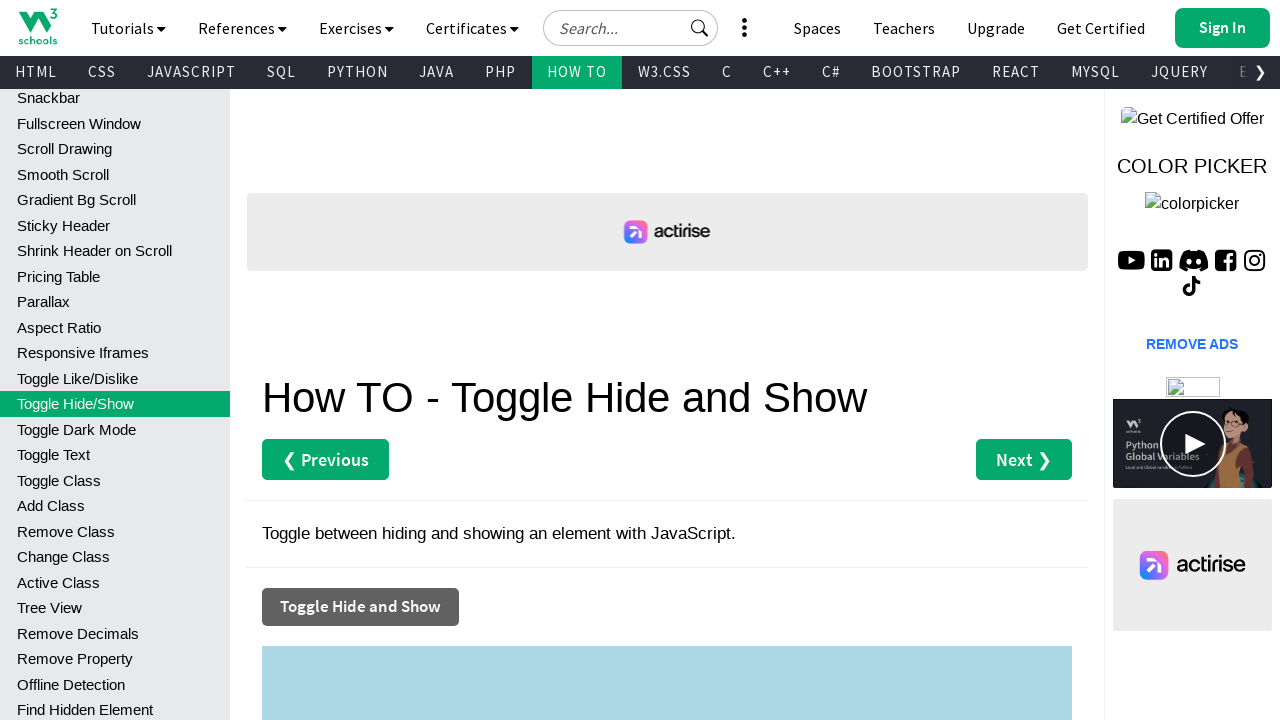

Clicked toggle button to show/hide div element at (360, 607) on button.ws-btn.w3-hover-black.w3-dark-grey
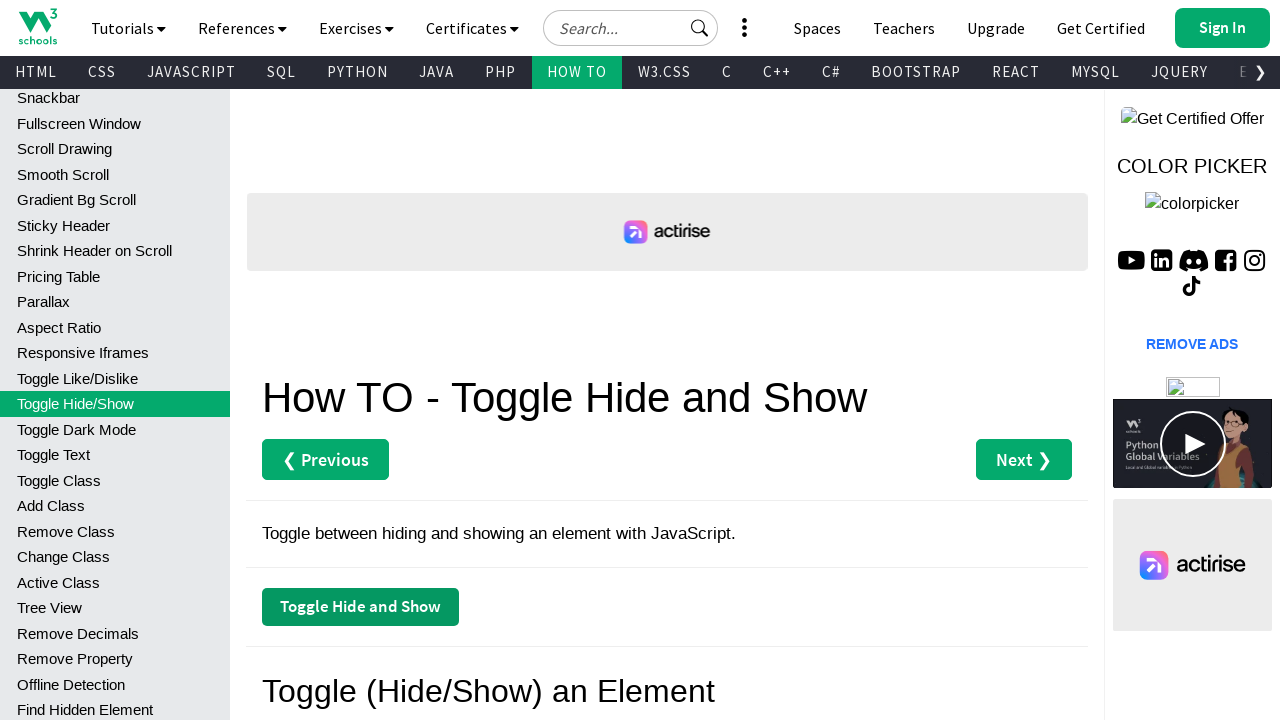

Checked visibility of div element after toggle button click
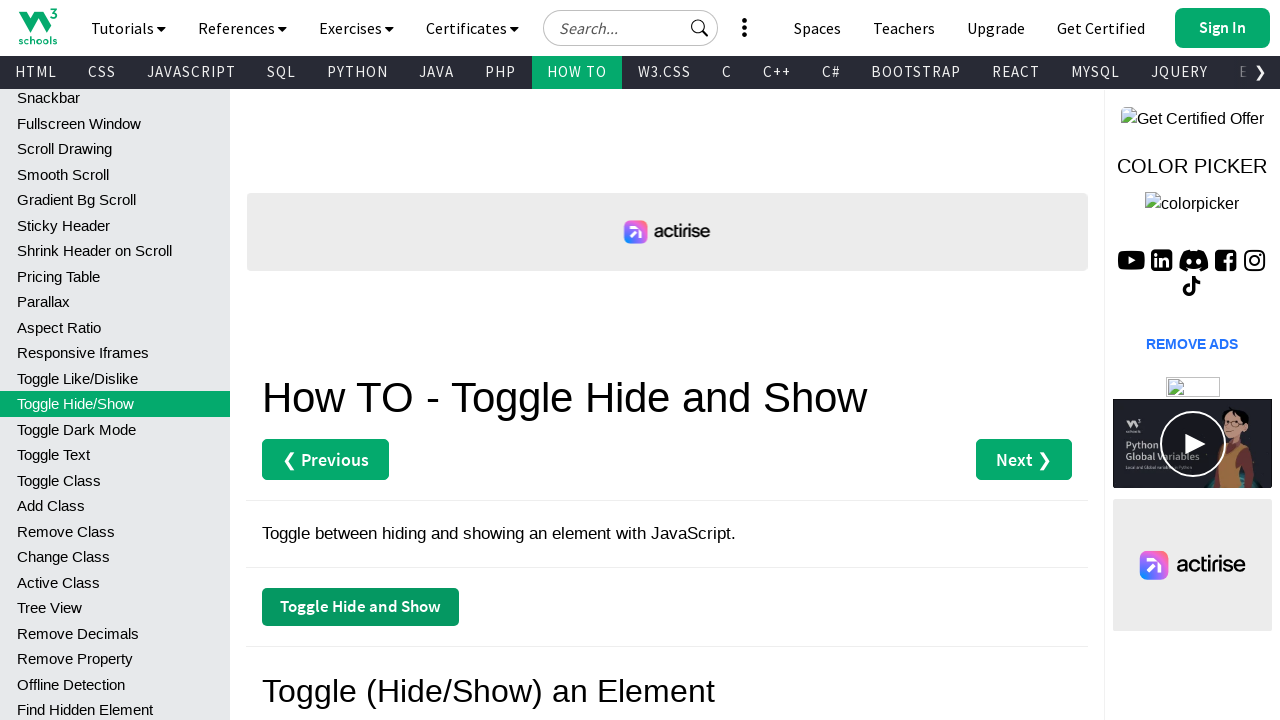

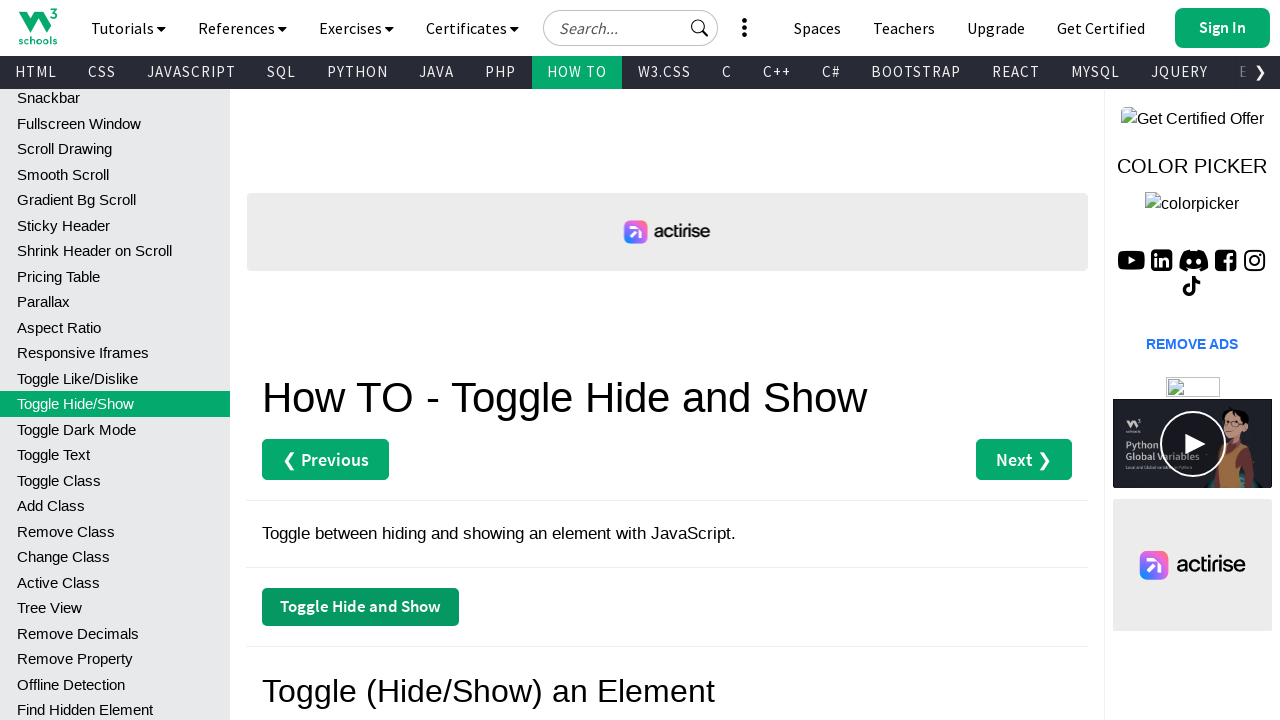